Tests that entering a number below 50 shows the "Number is too small" error message, verifying with both positive and negative numbers.

Starting URL: https://kristinek.github.io/site/tasks/enter_a_number

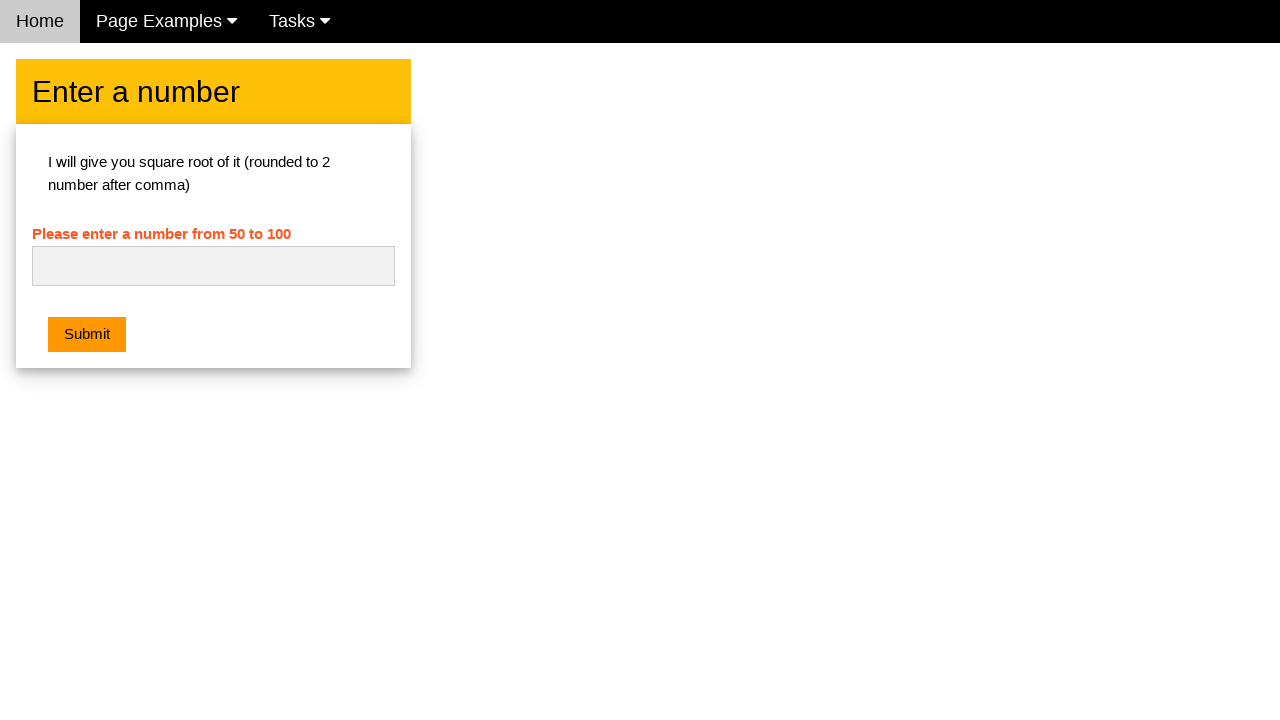

Filled number input field with '48' (below minimum of 50) on #numb
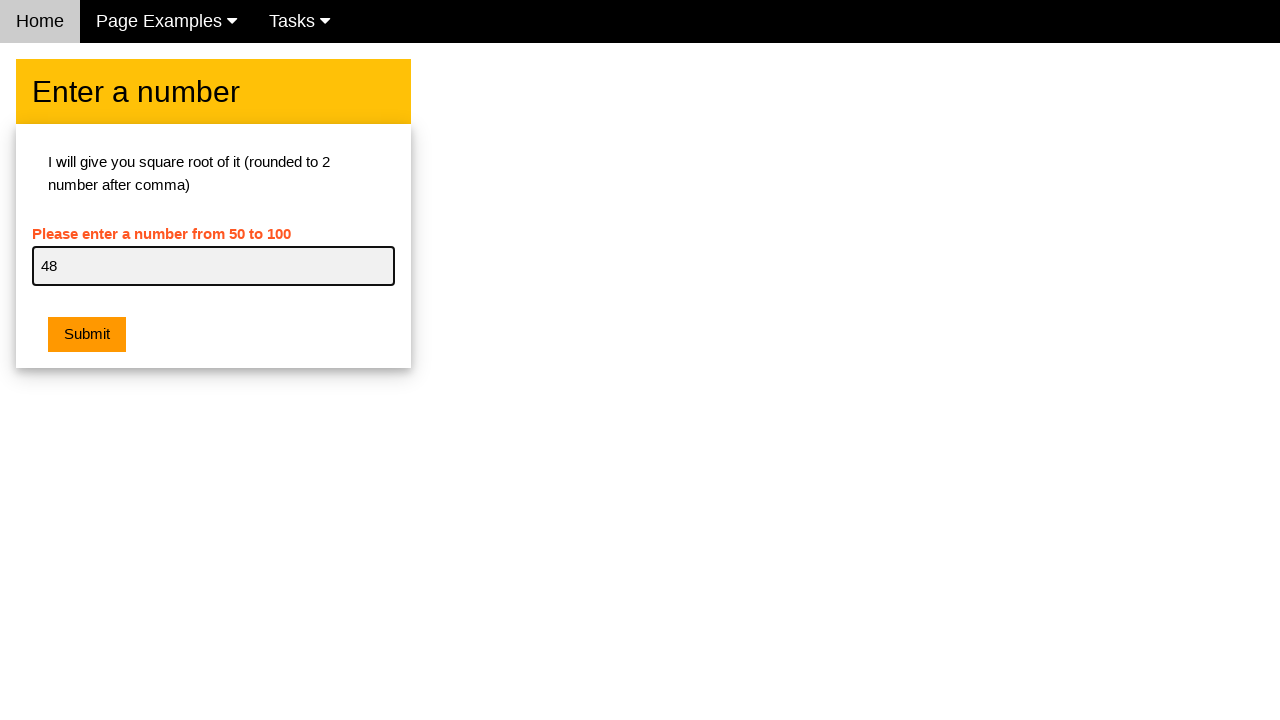

Clicked Submit button at (87, 335) on xpath=//button[text()='Submit']
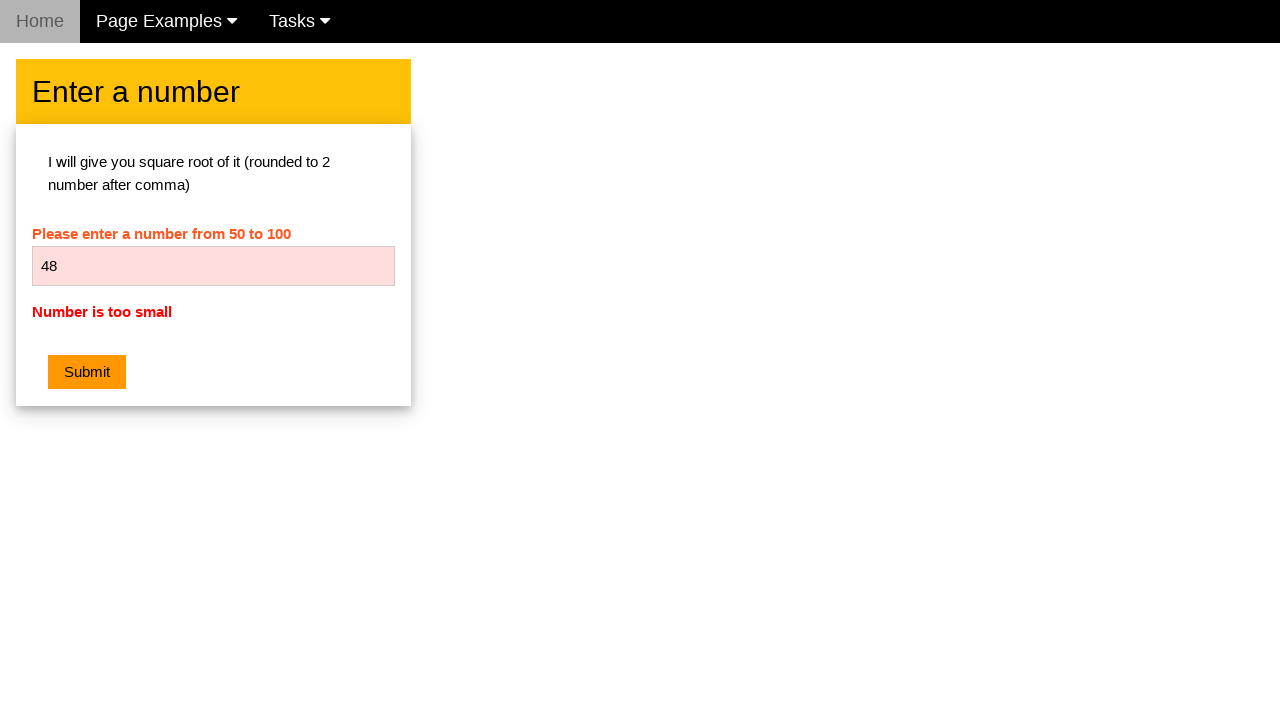

Error message appeared confirming 'Number is too small' validation
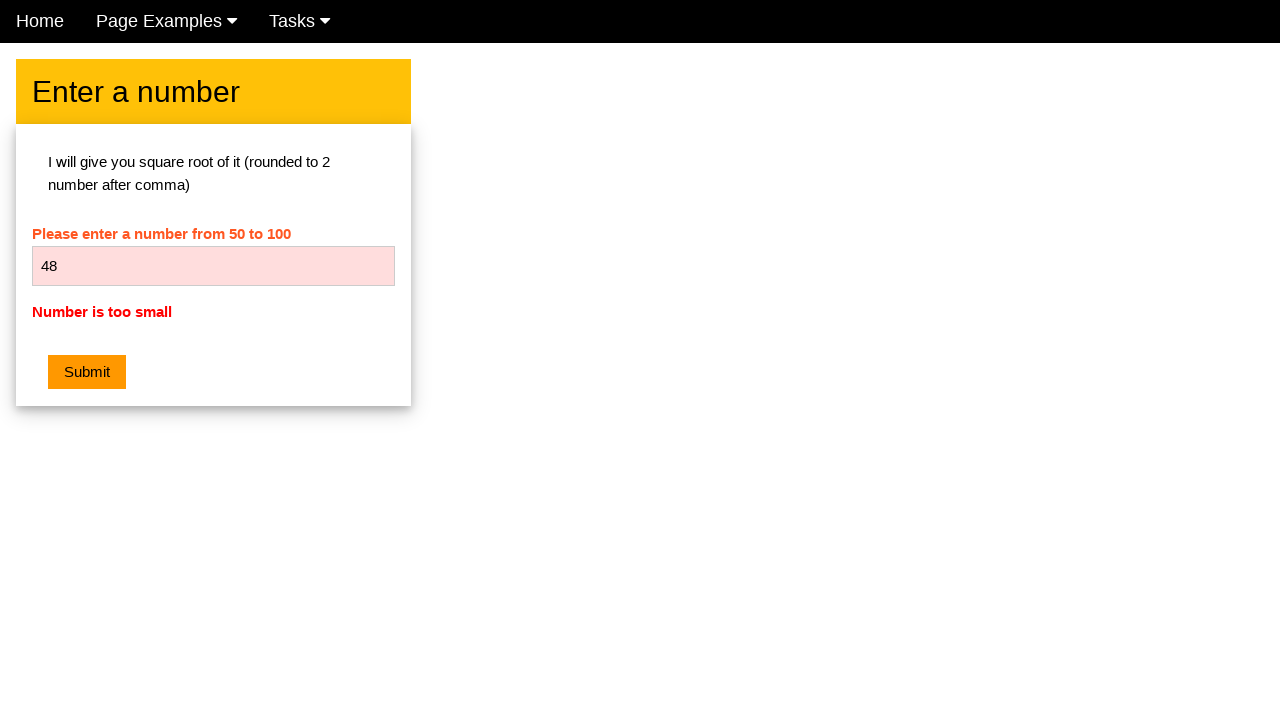

Reloaded page to test with negative number
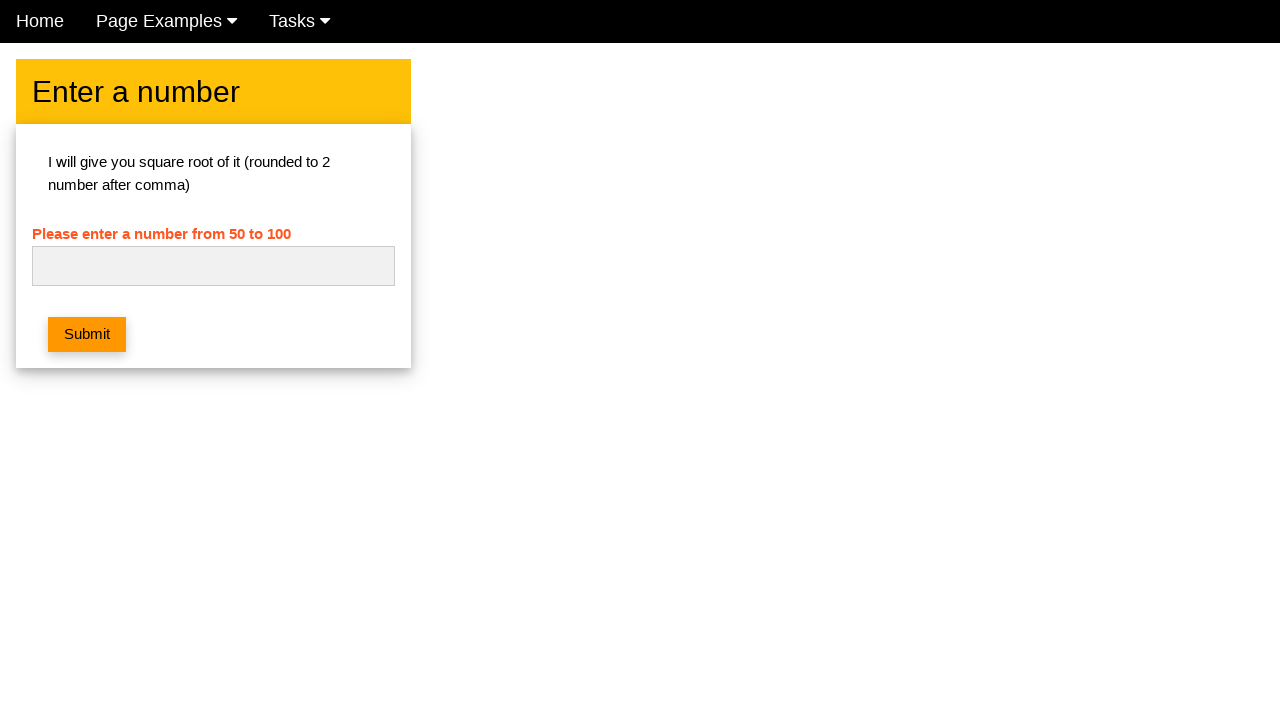

Filled number input field with '-10' (negative number below minimum) on #numb
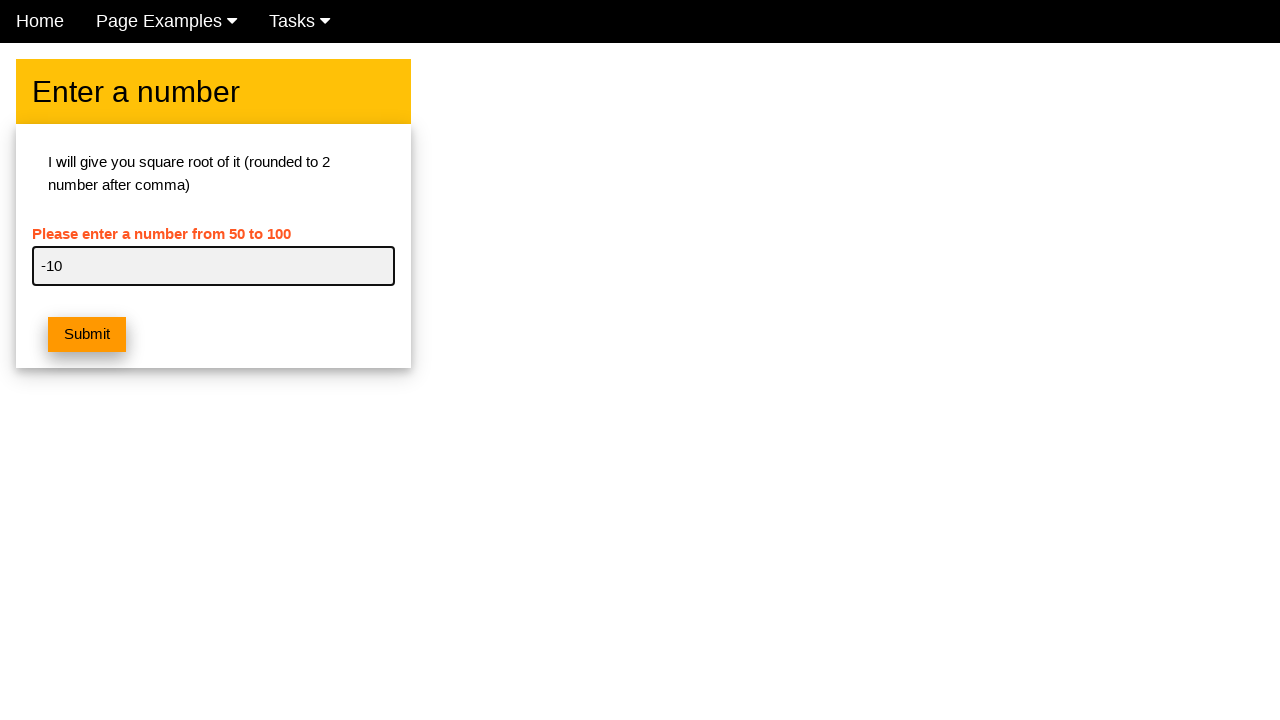

Clicked Submit button to validate negative number at (87, 335) on xpath=//button[text()='Submit']
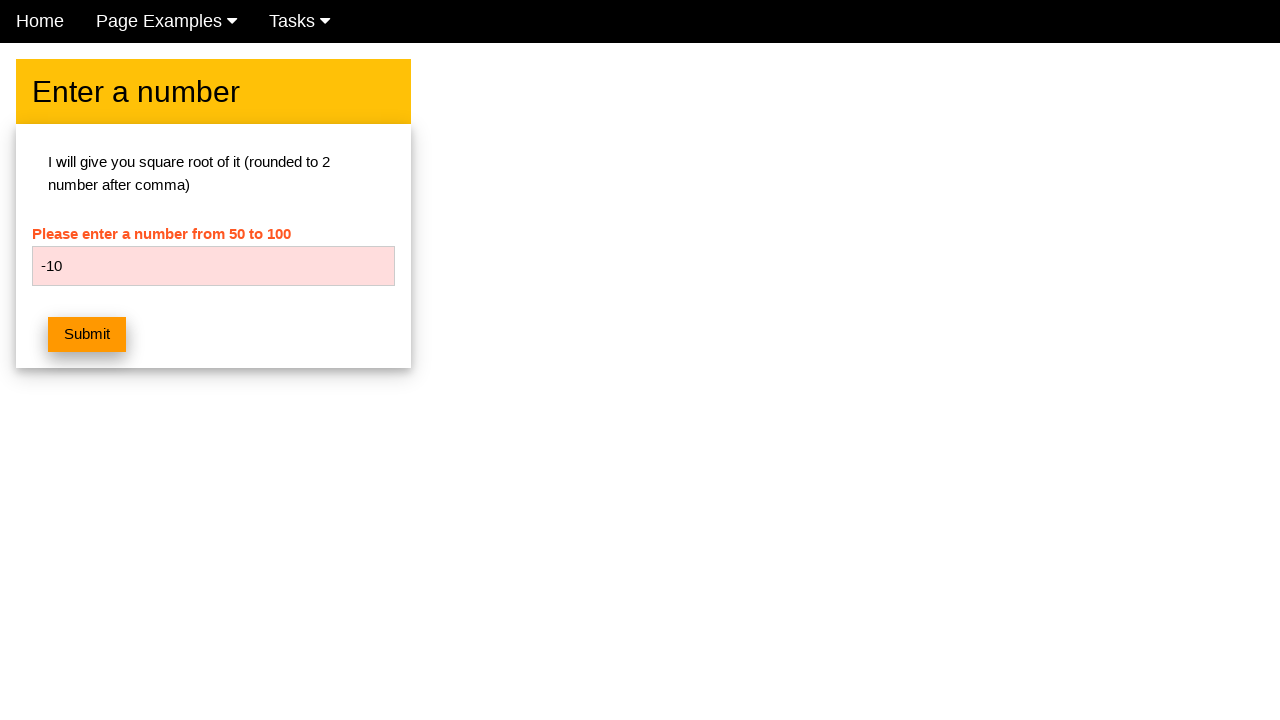

Verified error validation occurred for negative number
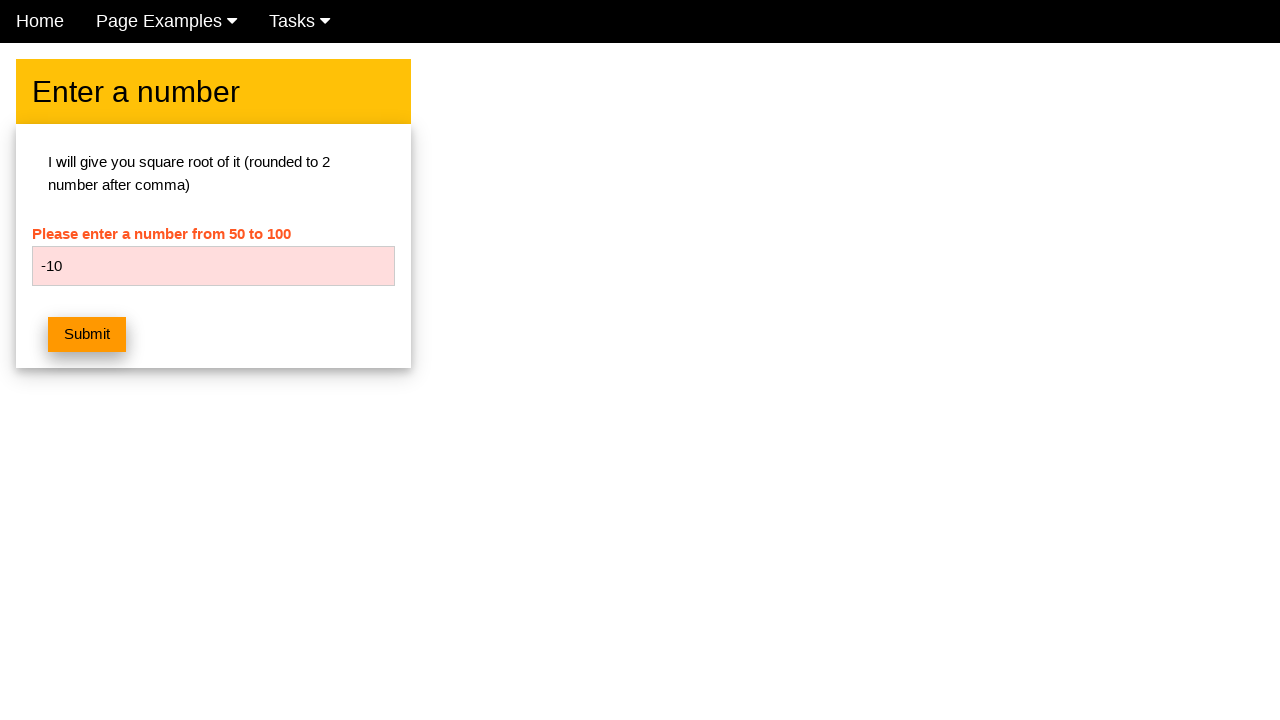

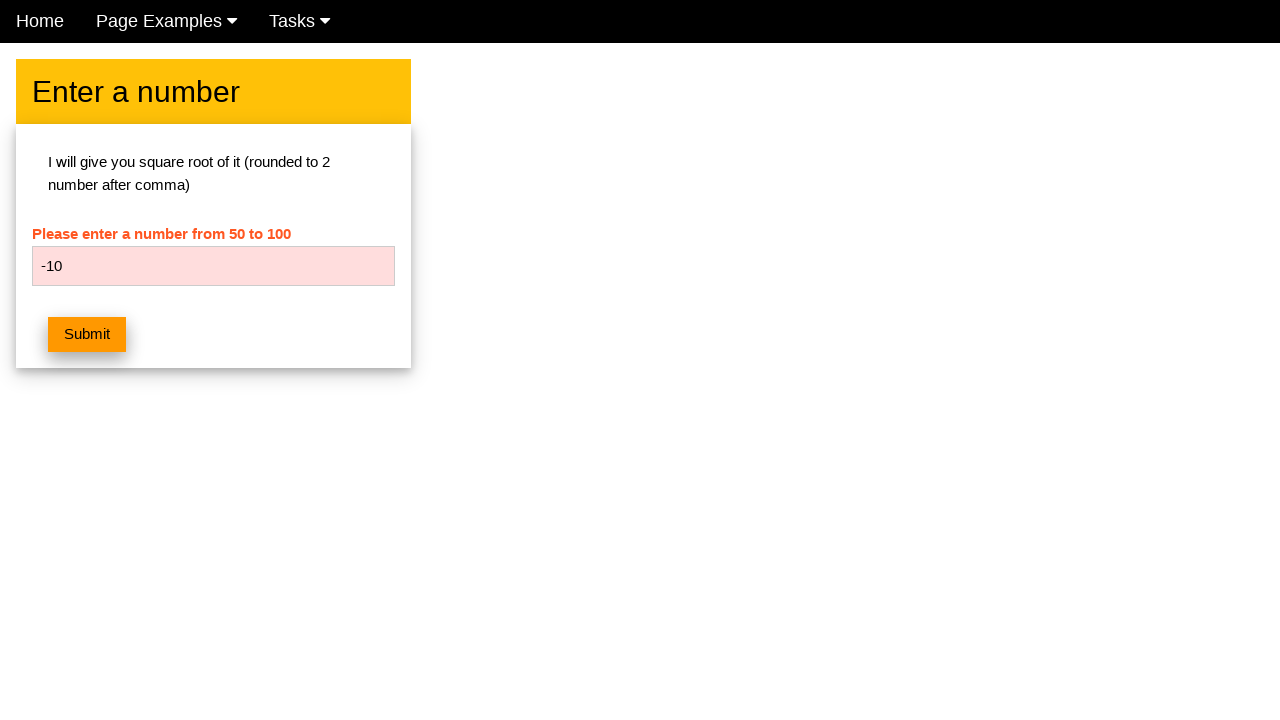